Tests dropdown selection functionality by navigating to a dropdown demo page and selecting an option by index from the dropdown menu.

Starting URL: https://the-internet.herokuapp.com/dropdown

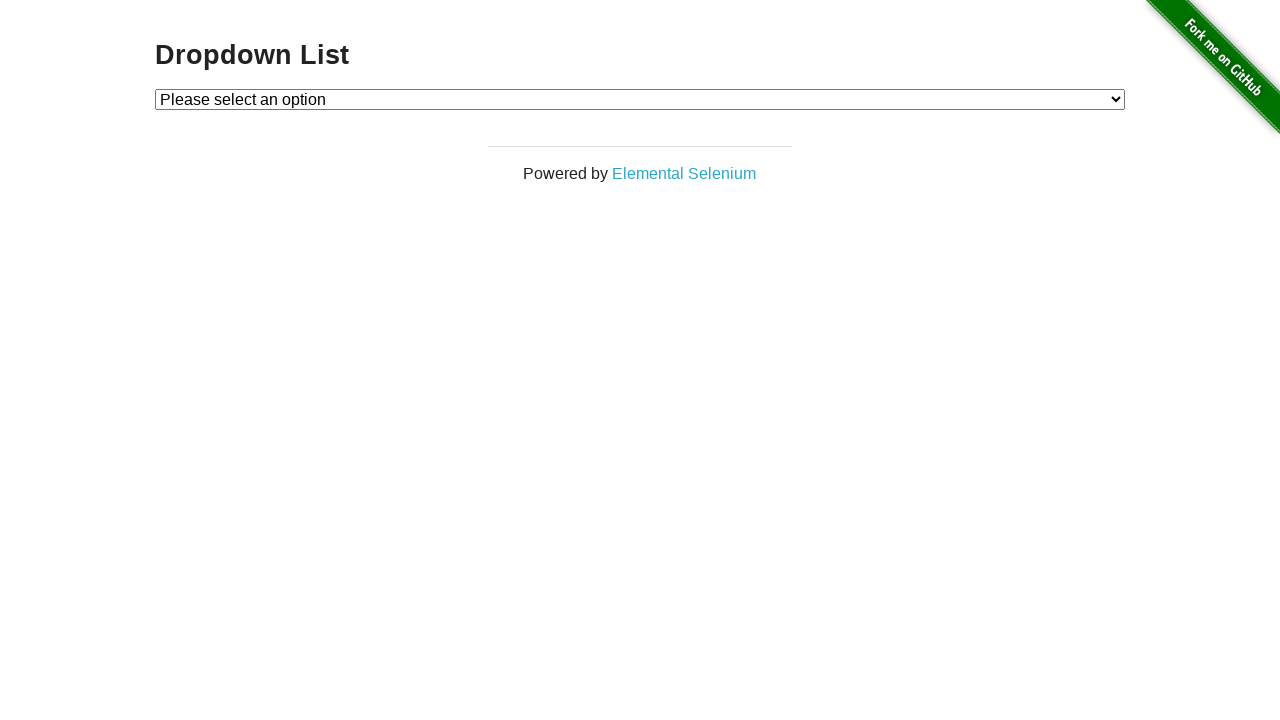

Selected option at index 2 from the dropdown menu on #dropdown
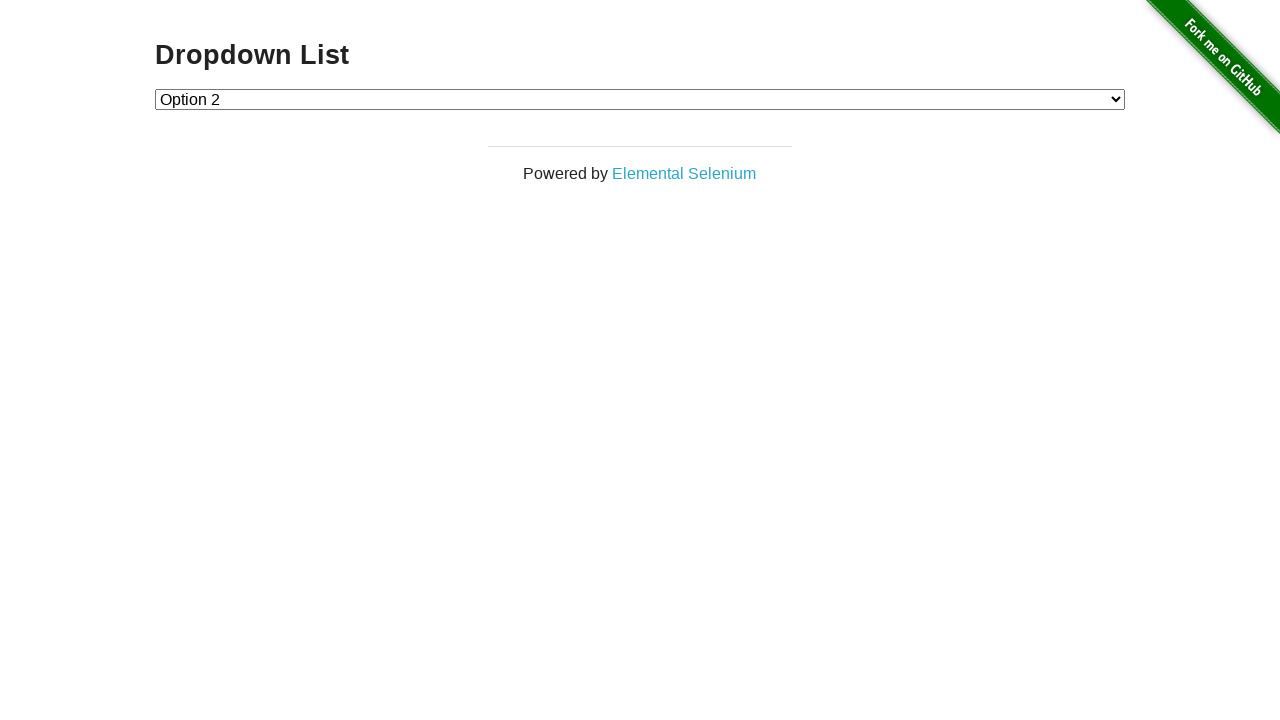

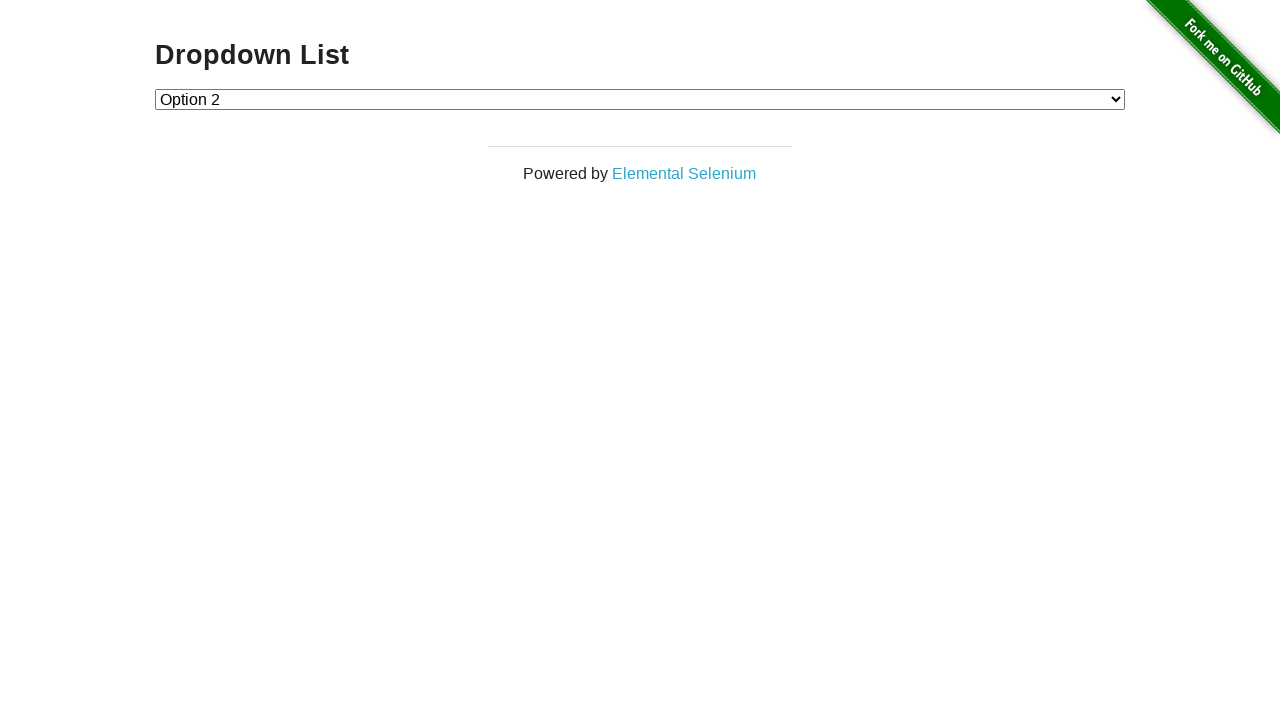